Tests dropdown selection functionality by selecting options using different methods (index, value, visible text) and verifying dropdown contents

Starting URL: https://the-internet.herokuapp.com/dropdown

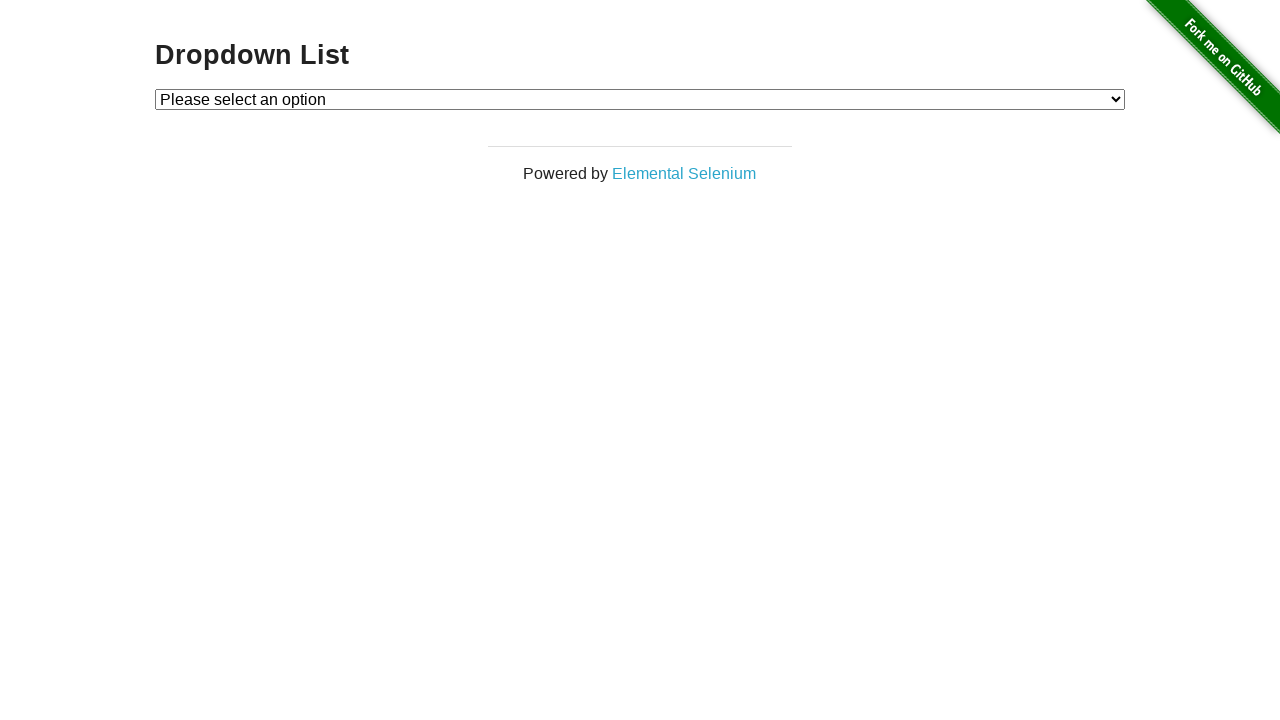

Located dropdown element with id='dropdown'
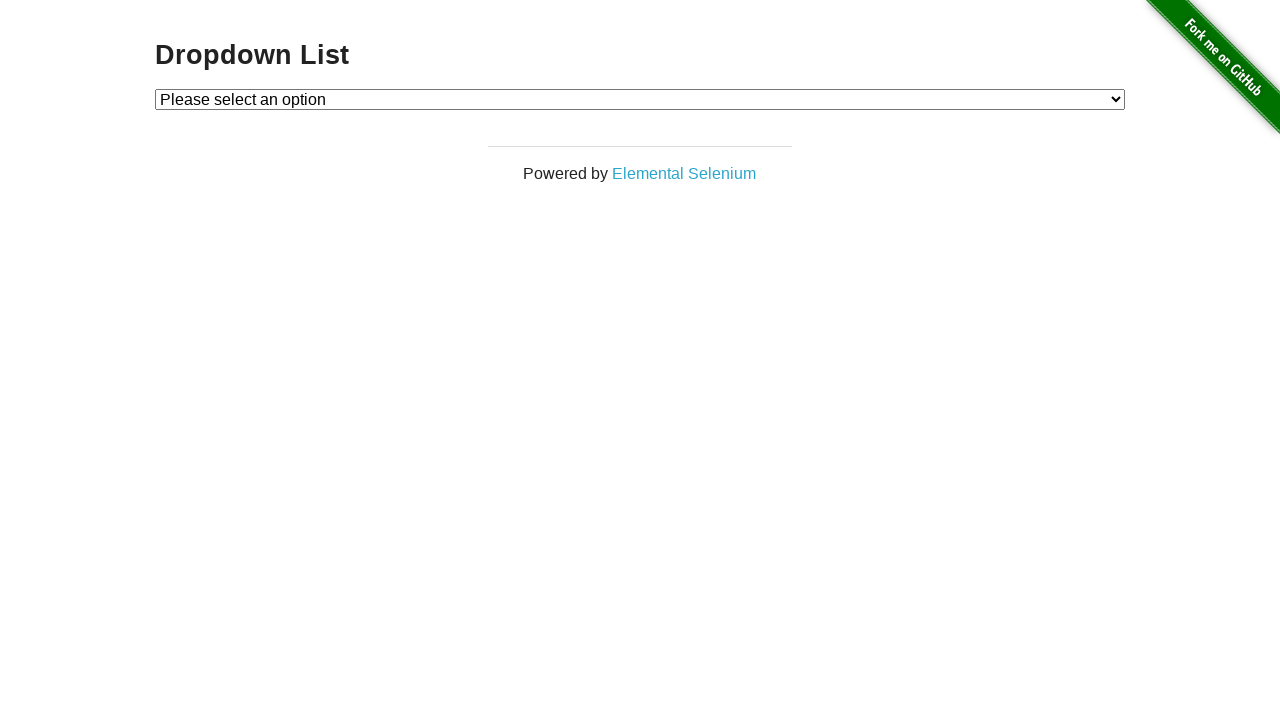

Selected Option 1 by index on #dropdown
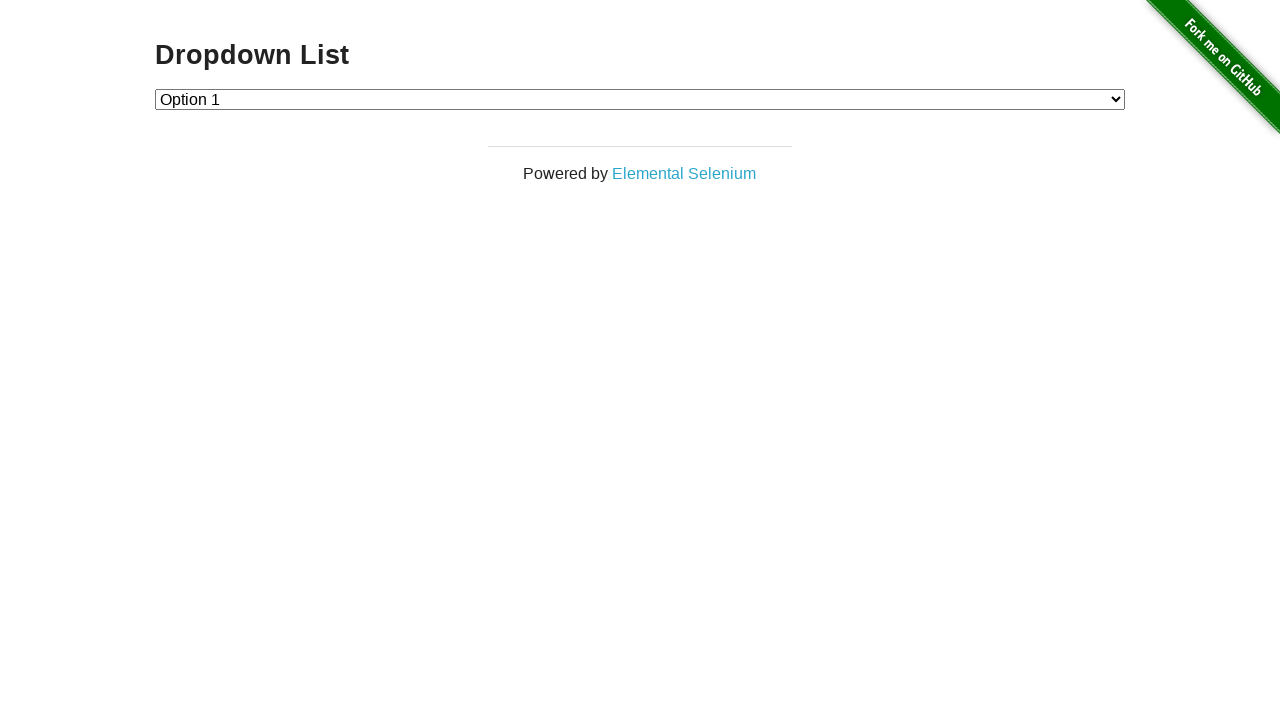

Selected Option 2 by value '2' on #dropdown
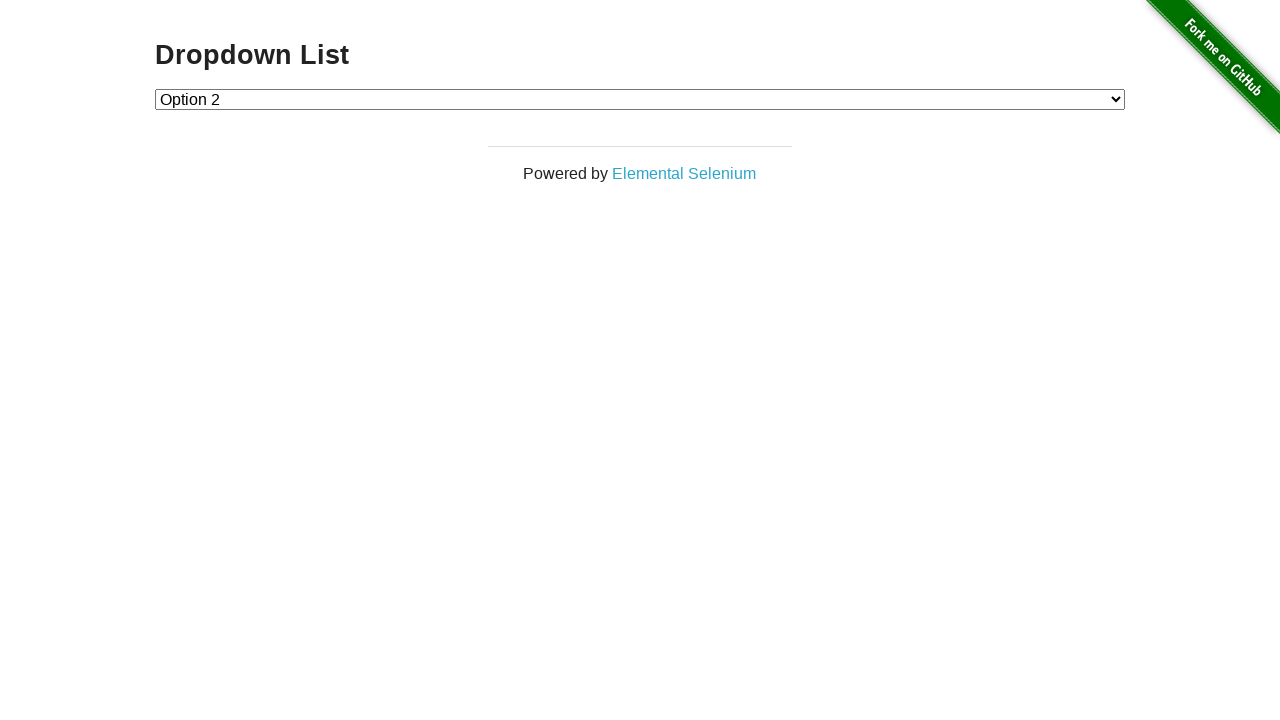

Selected Option 1 by visible text label on #dropdown
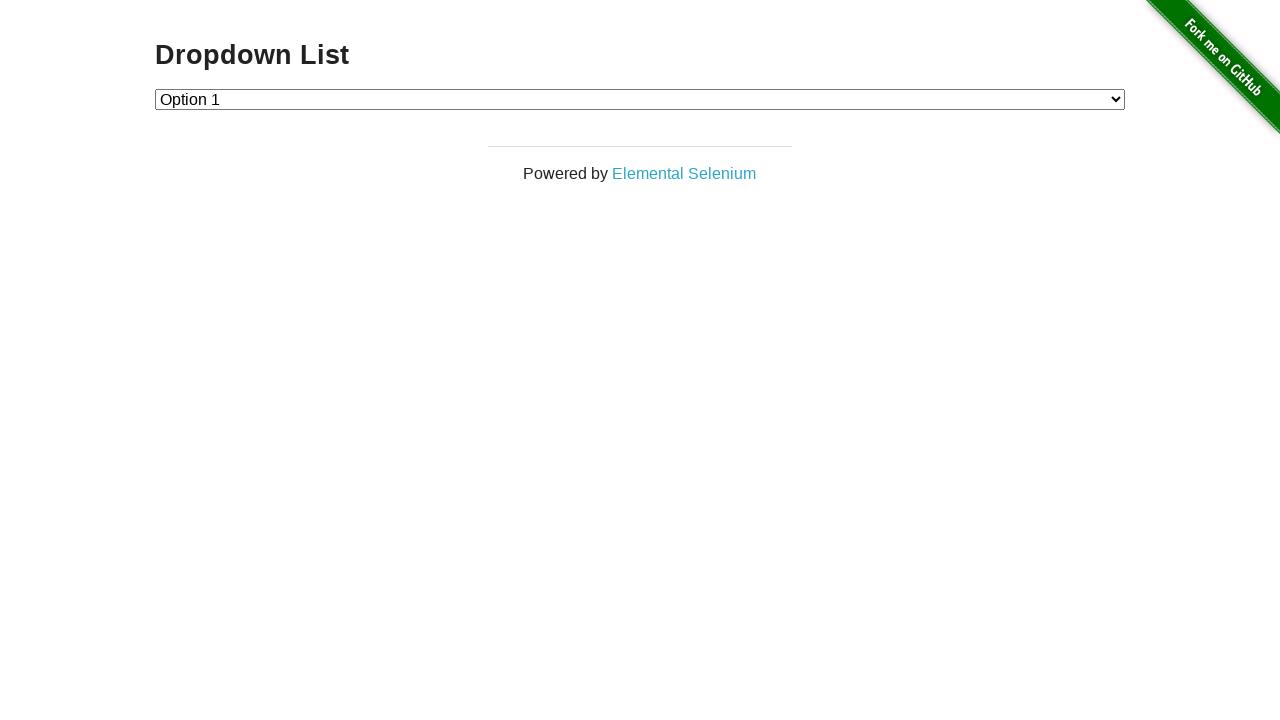

Retrieved all dropdown option text contents
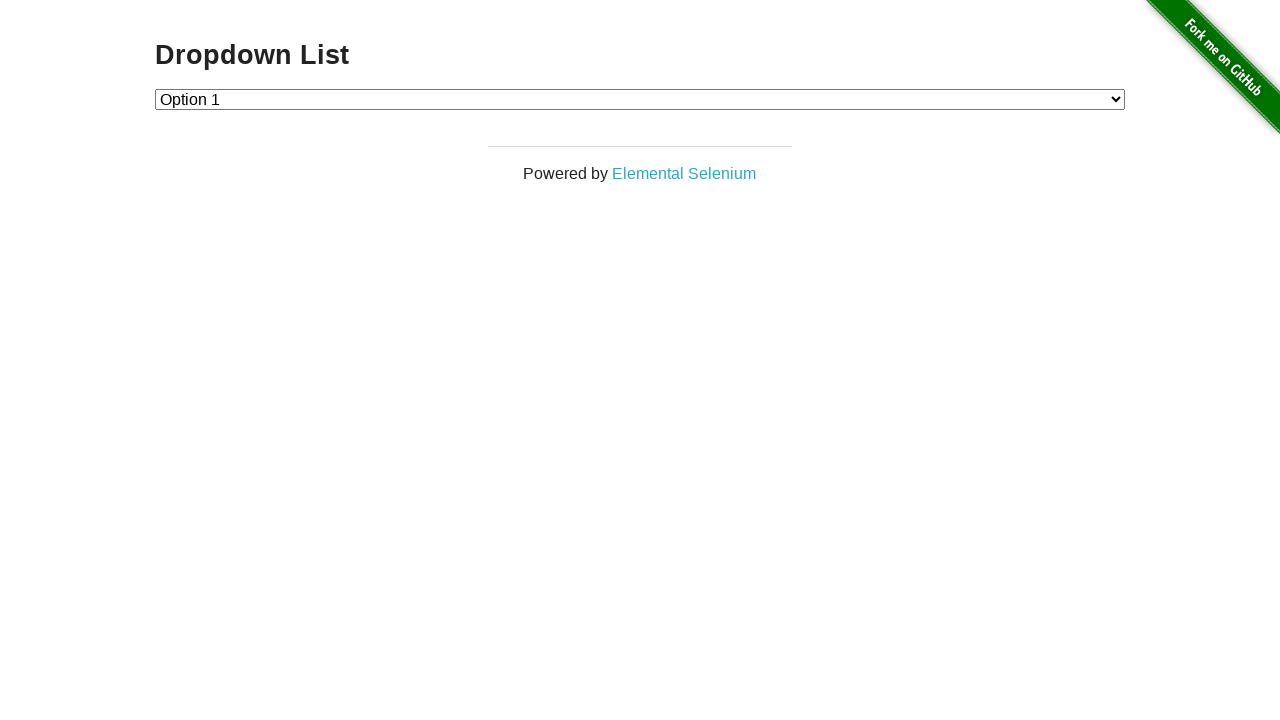

Verified dropdown has 4 items: False
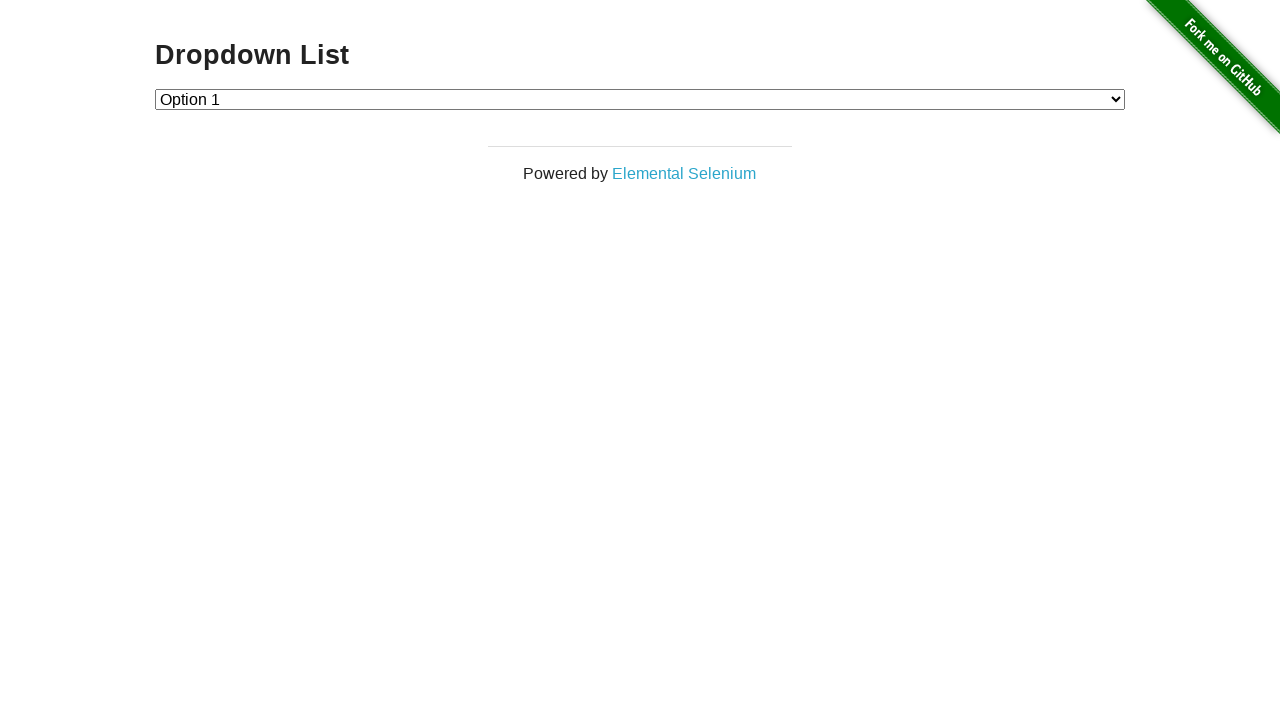

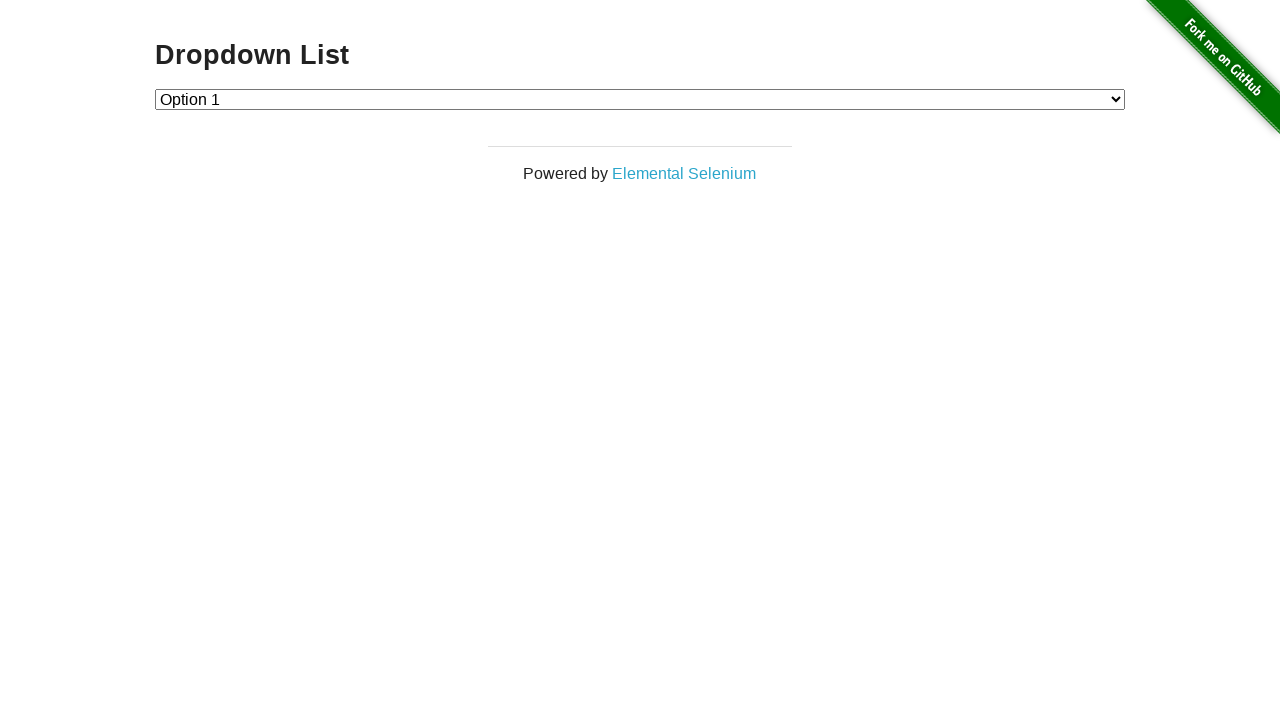